Tests browser window and tab handling by navigating through elements, opening new tabs/windows, and switching between them on the DemoQA site

Starting URL: https://demoqa.com/text-box

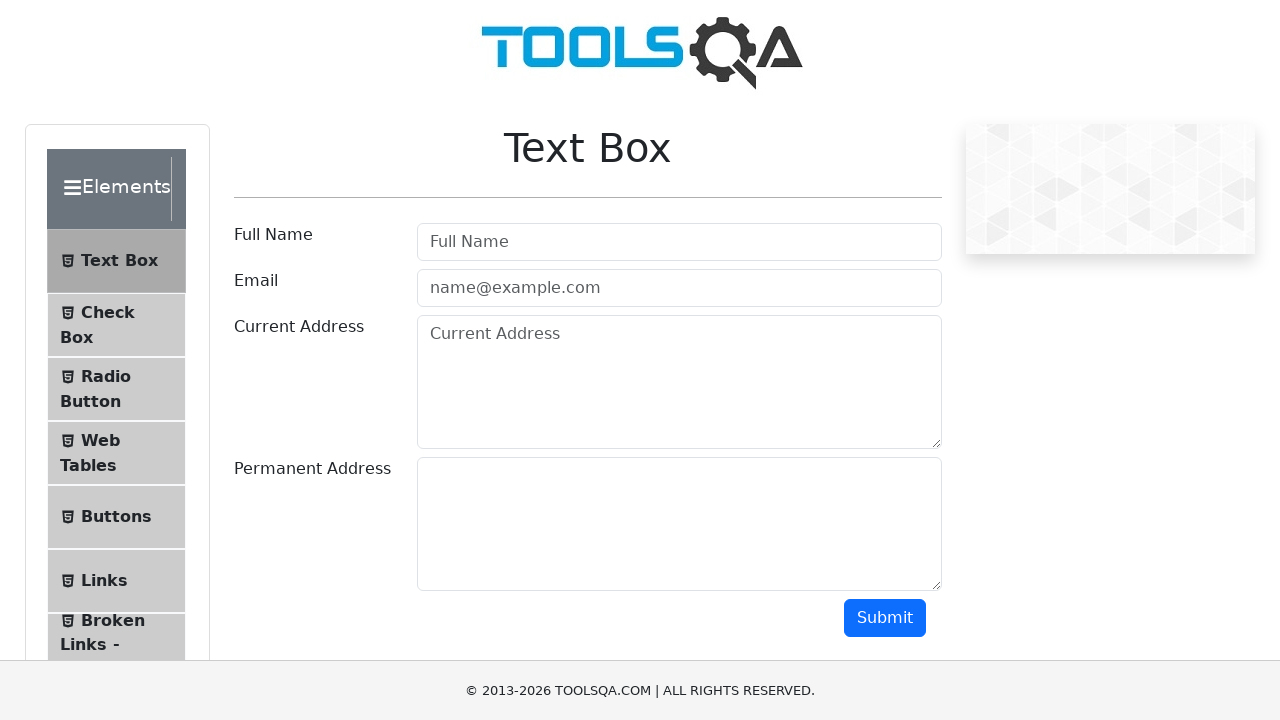

Clicked on first header element (Elements section) at (109, 189) on (//div[@class='header-text'])[1]
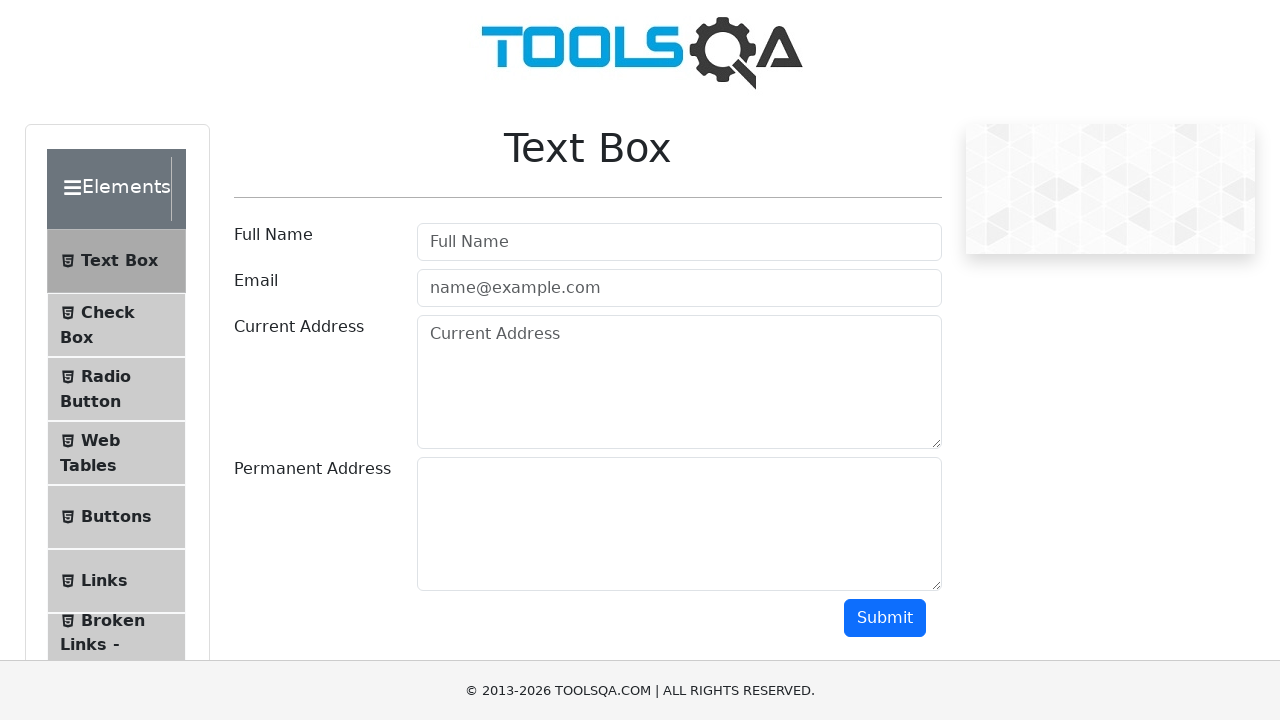

Scrolled down by 100 pixels
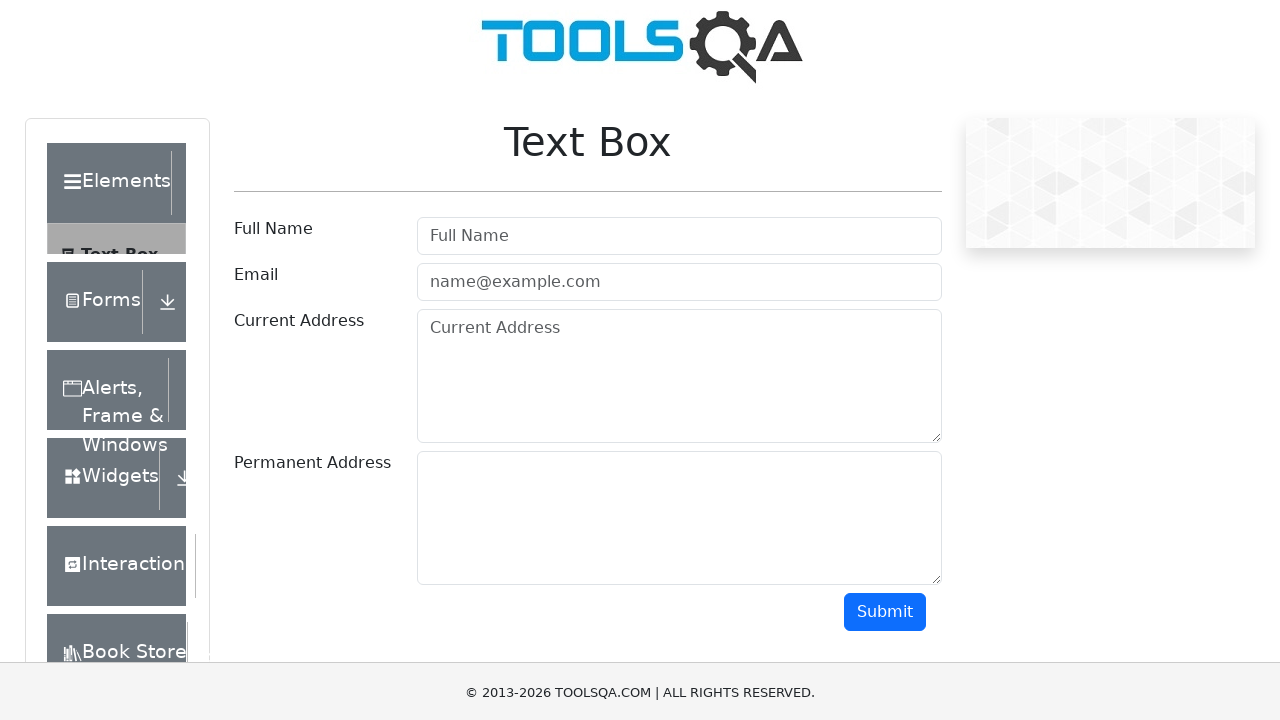

Clicked on third header element (Alerts, Frame & Windows) at (107, 265) on (//div[@class='header-text'])[3]
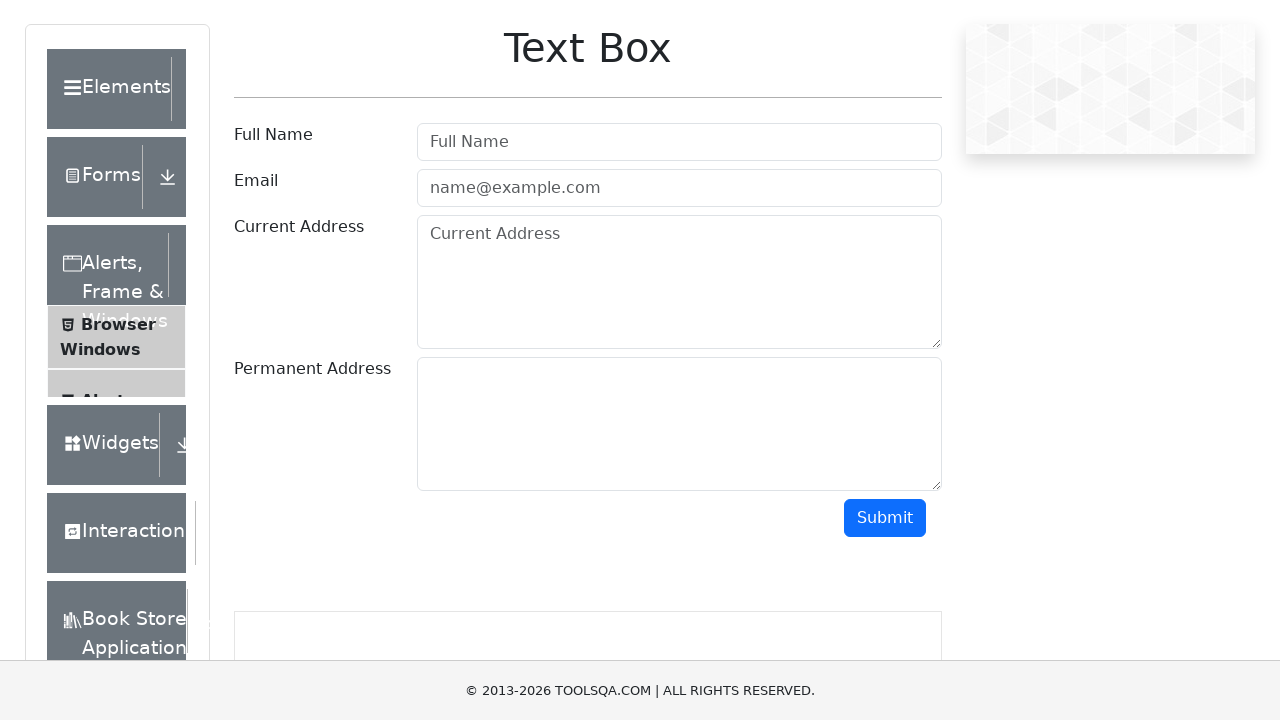

Clicked on Browser Windows option at (118, 324) on (//span[@class='text'])[11]
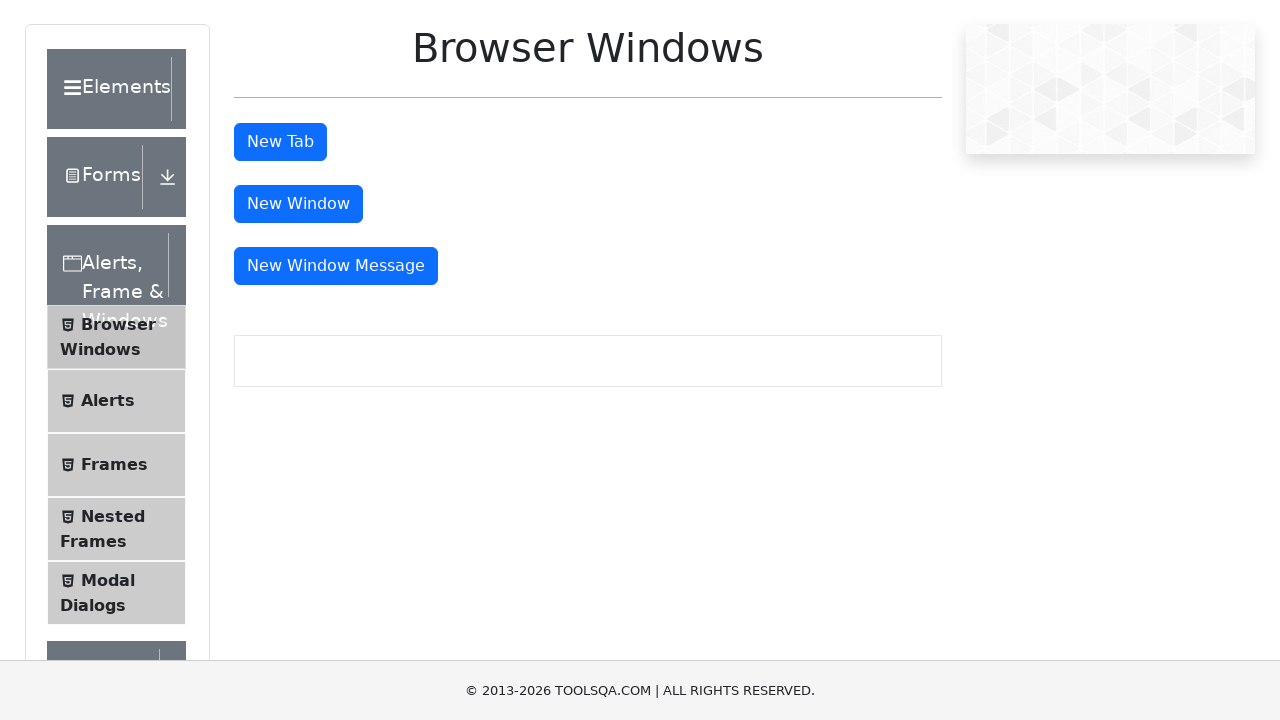

Clicked New Tab button and new tab opened at (280, 142) on #tabButton
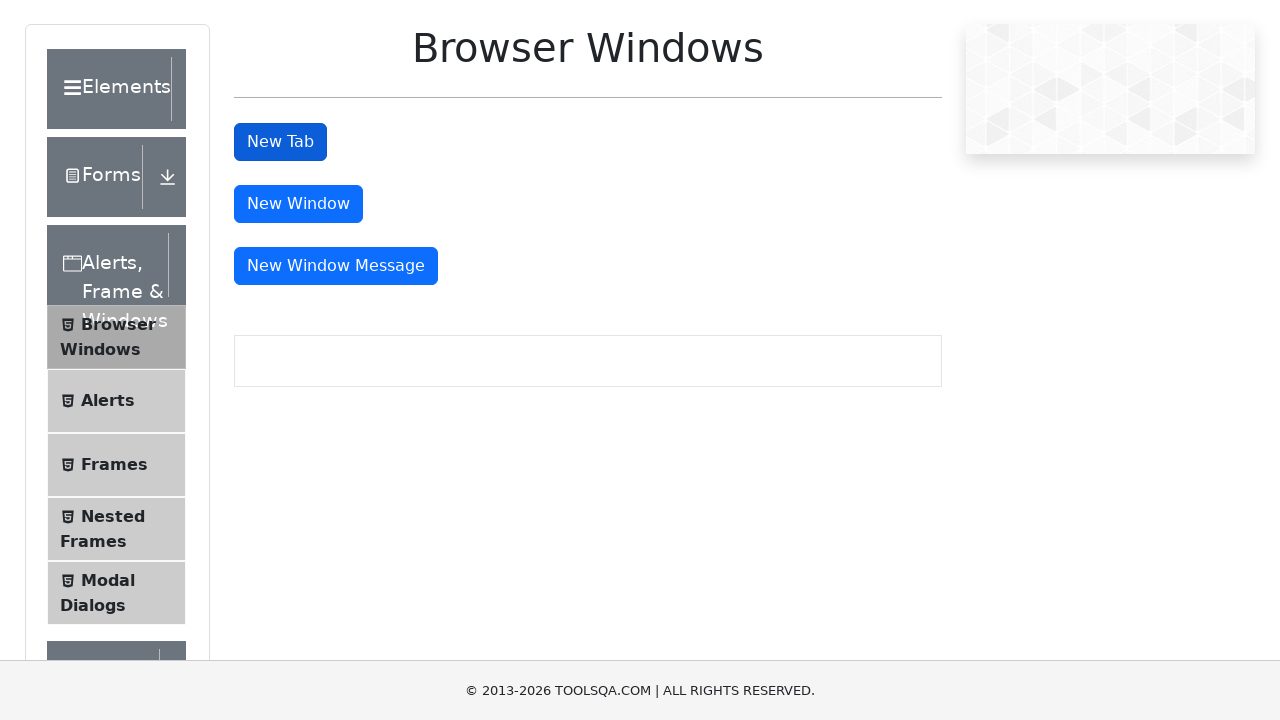

Retrieved new tab title: 
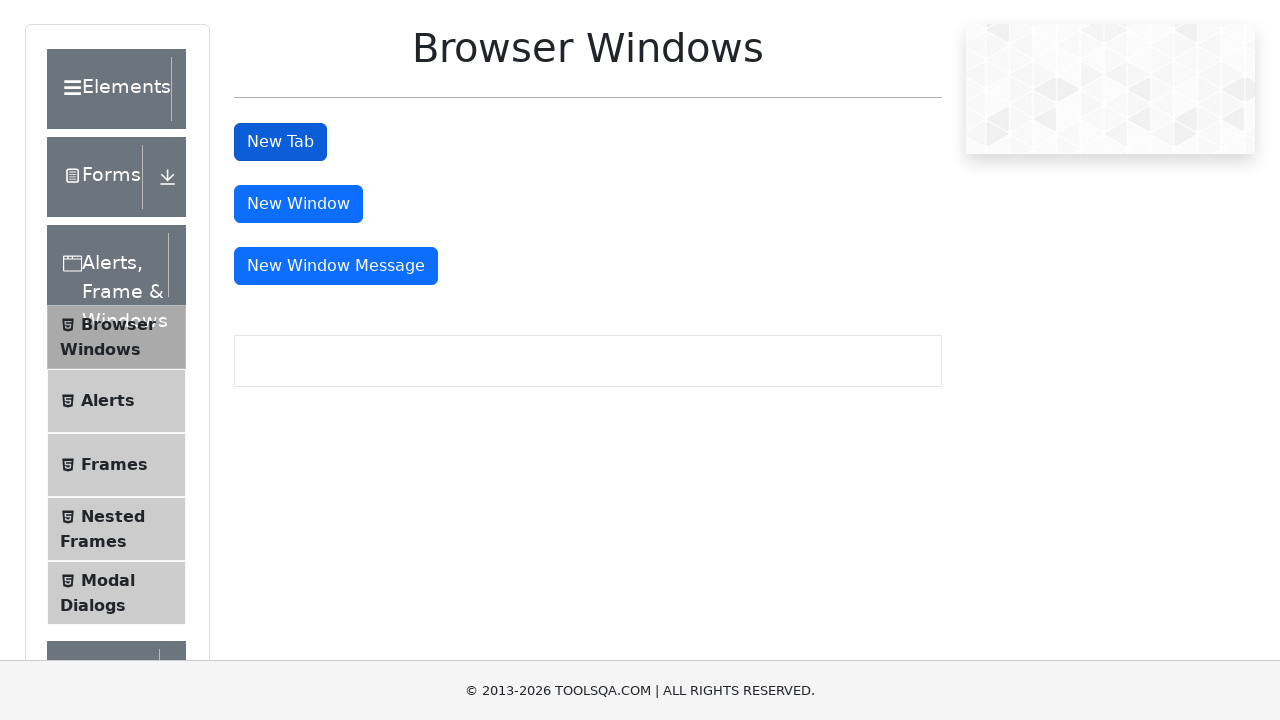

Retrieved new tab URL: https://demoqa.com/sample
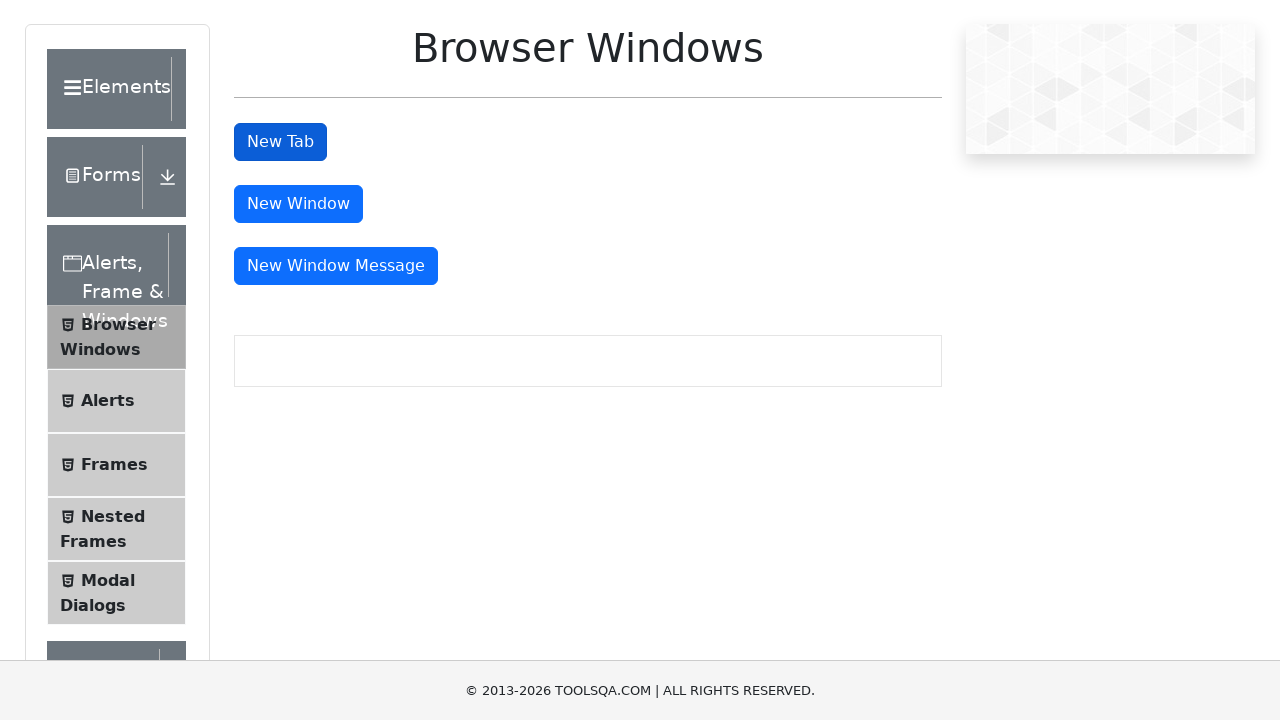

Clicked New Window button and new window opened at (298, 204) on #windowButton
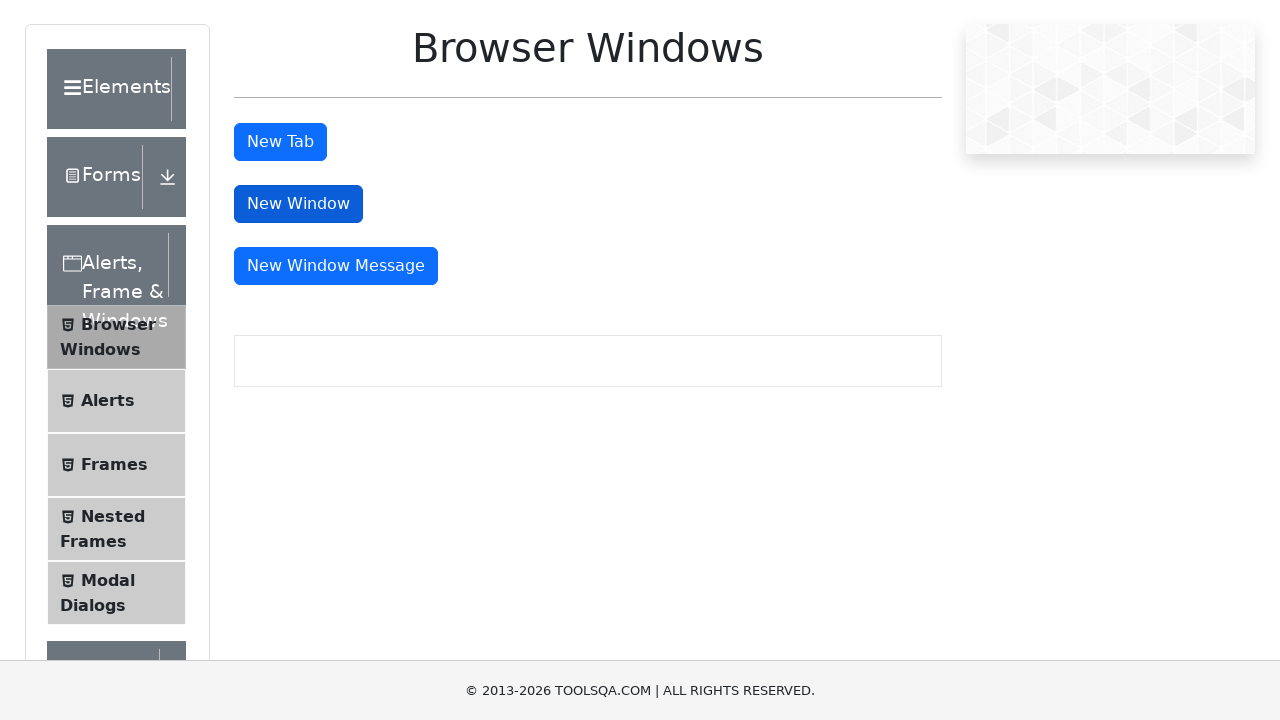

Retrieved new window title: 
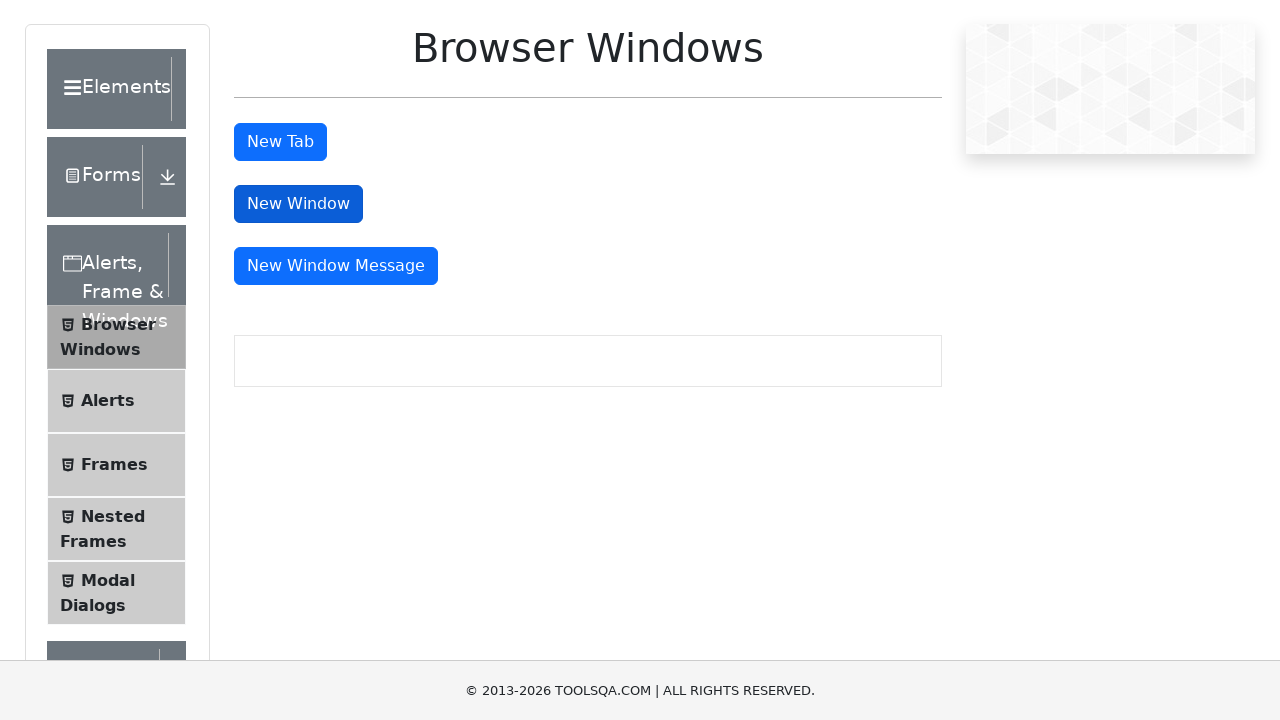

Retrieved new window URL: https://demoqa.com/sample
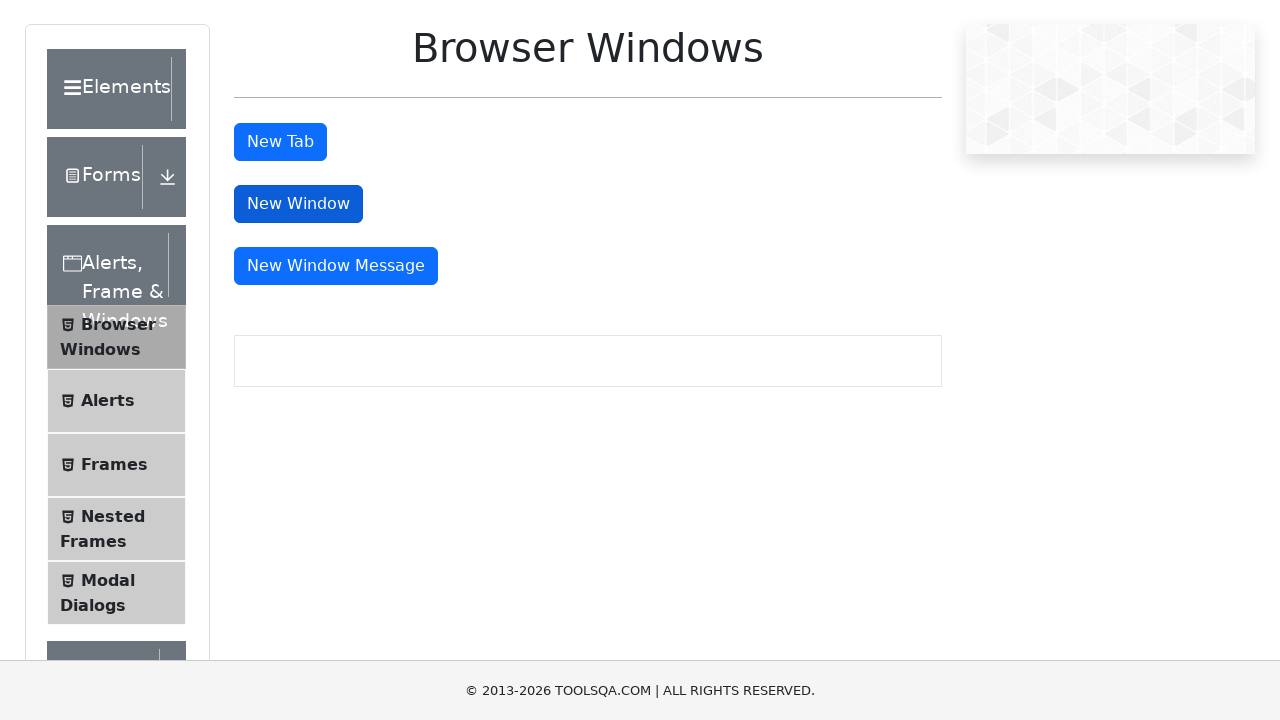

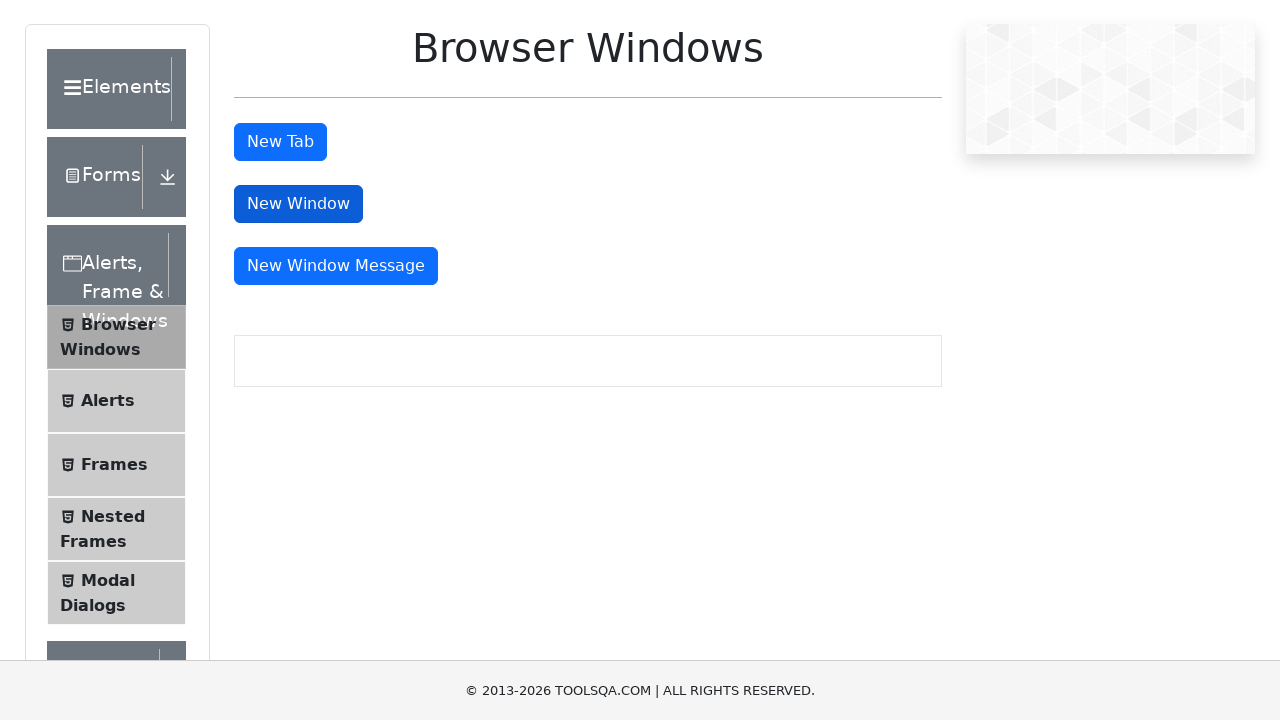